Tests A/B test opt-out by setting the opt-out cookie before navigating to the A/B test page, then verifying the test is disabled.

Starting URL: http://the-internet.herokuapp.com

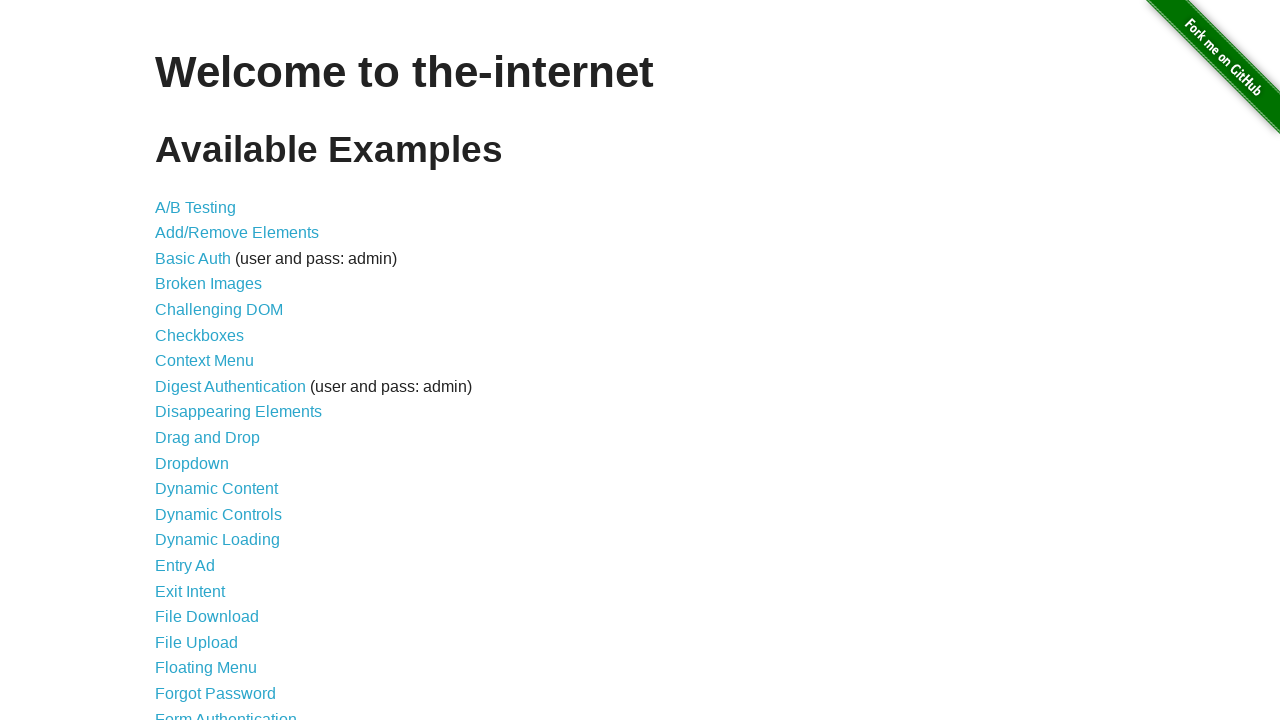

Added optimizelyOptOut cookie to disable A/B test
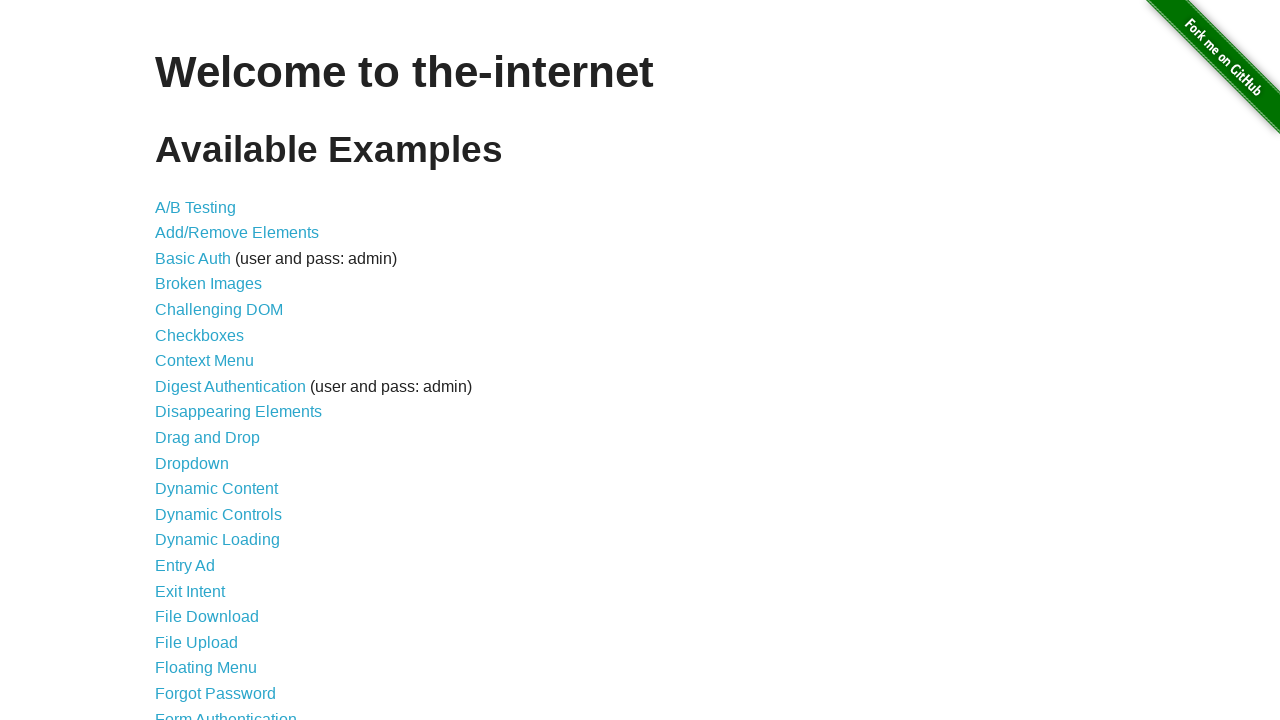

Navigated to A/B test page
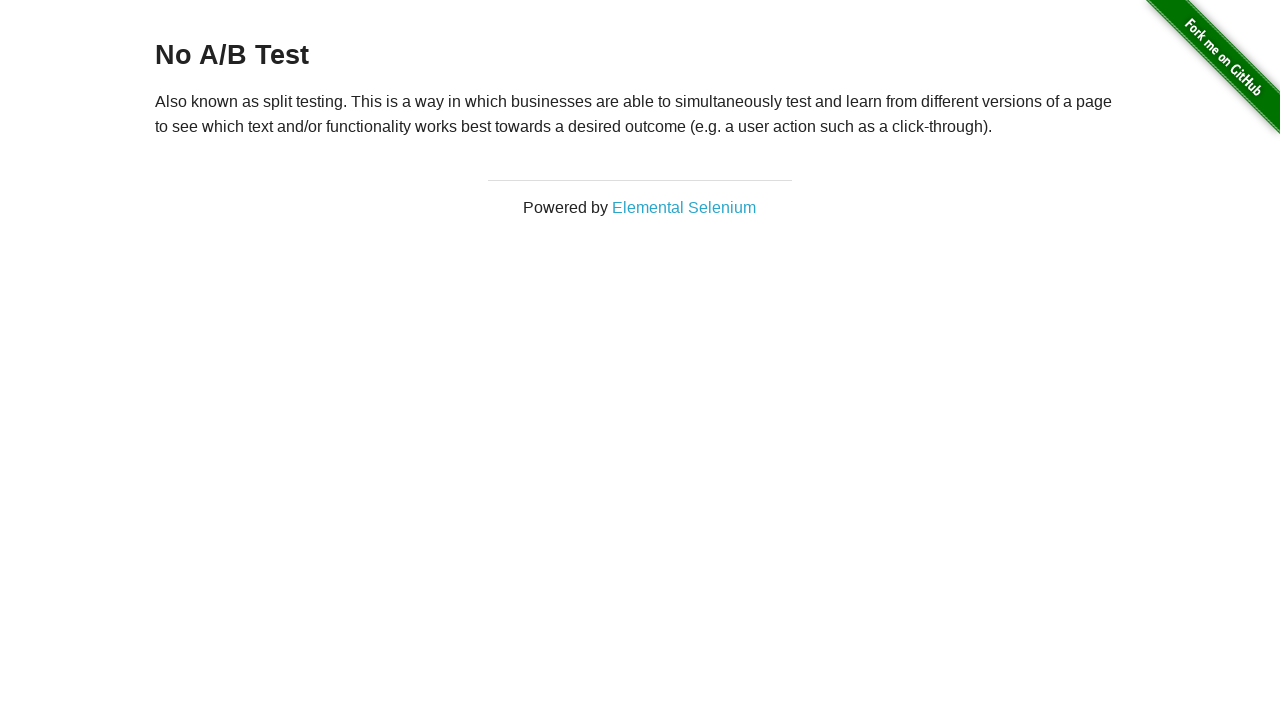

A/B test page loaded and heading element found, confirming opt-out was successful
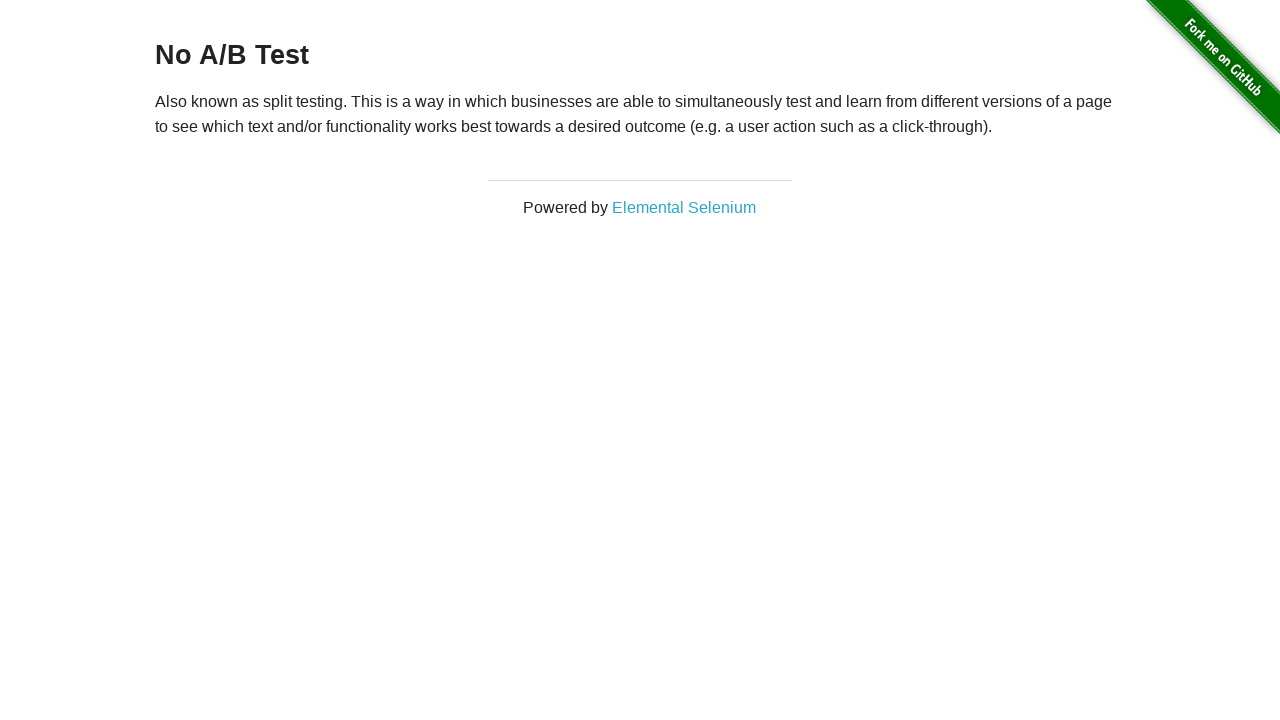

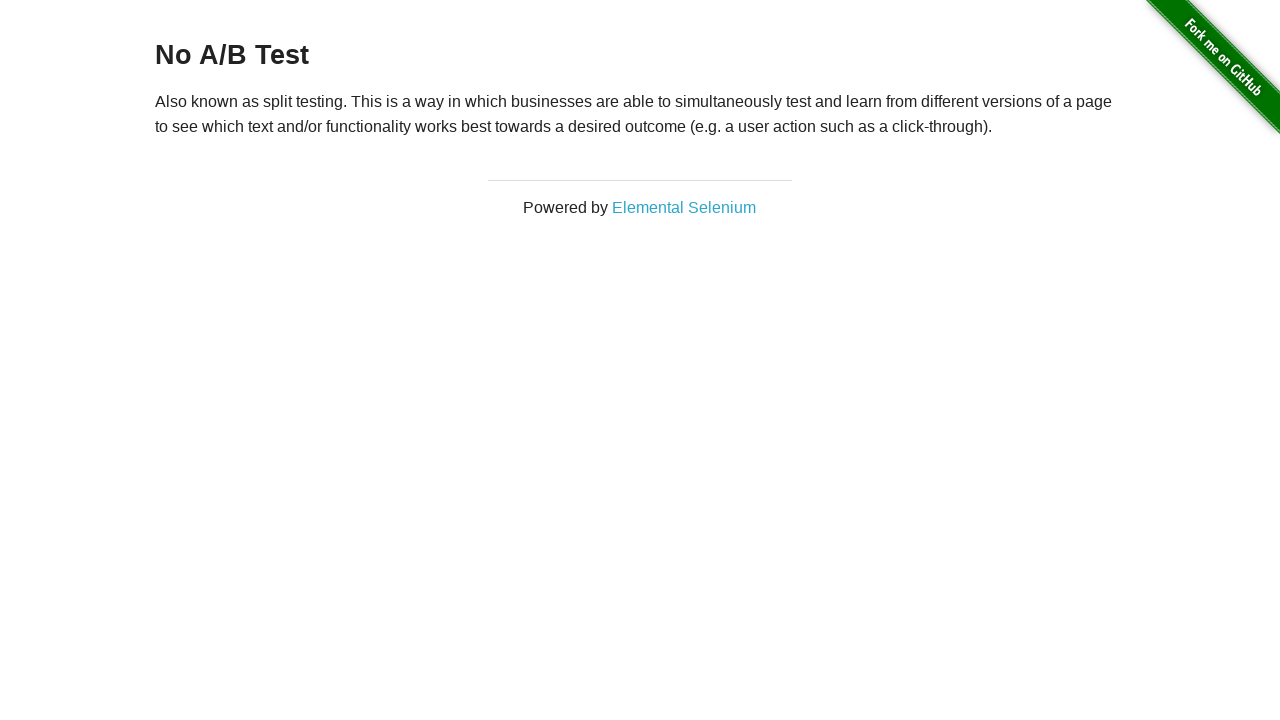